Tests window switching functionality by clicking a link that opens a new window and verifying the content in the new window

Starting URL: https://the-internet.herokuapp.com/windows

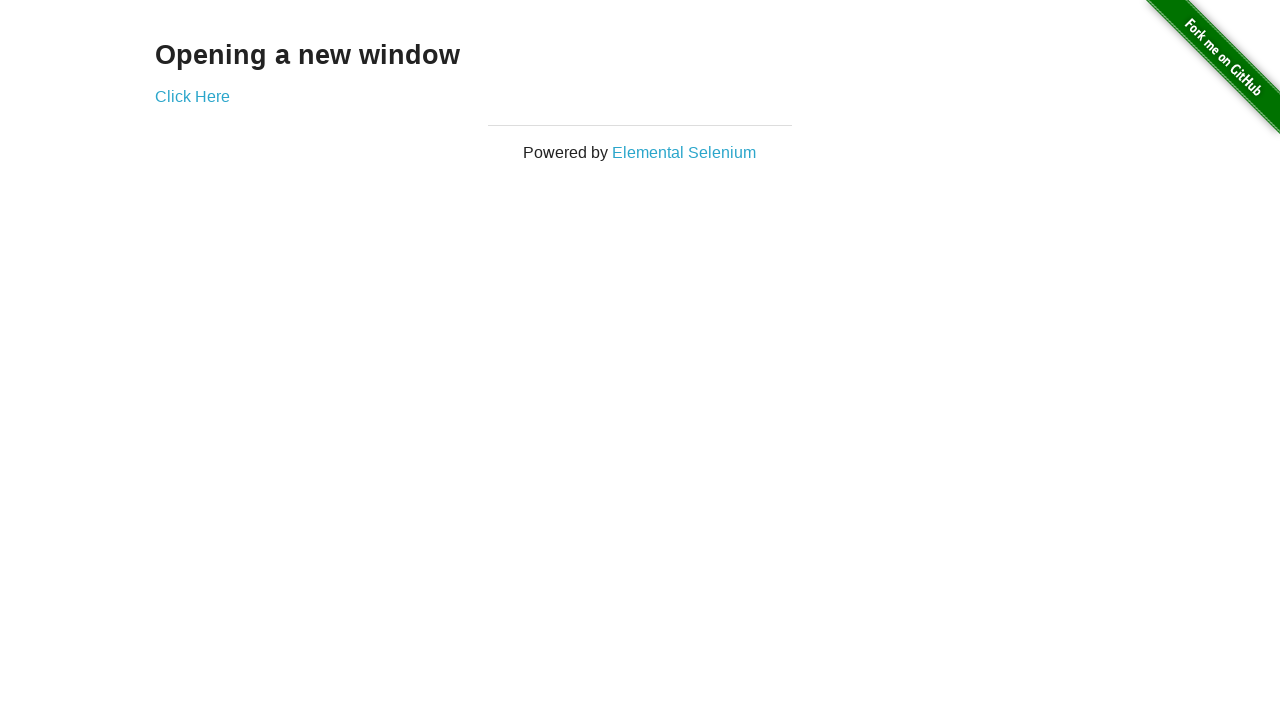

Clicked 'Elemental Selenium' link and new window opened at (684, 152) on text='Elemental Selenium'
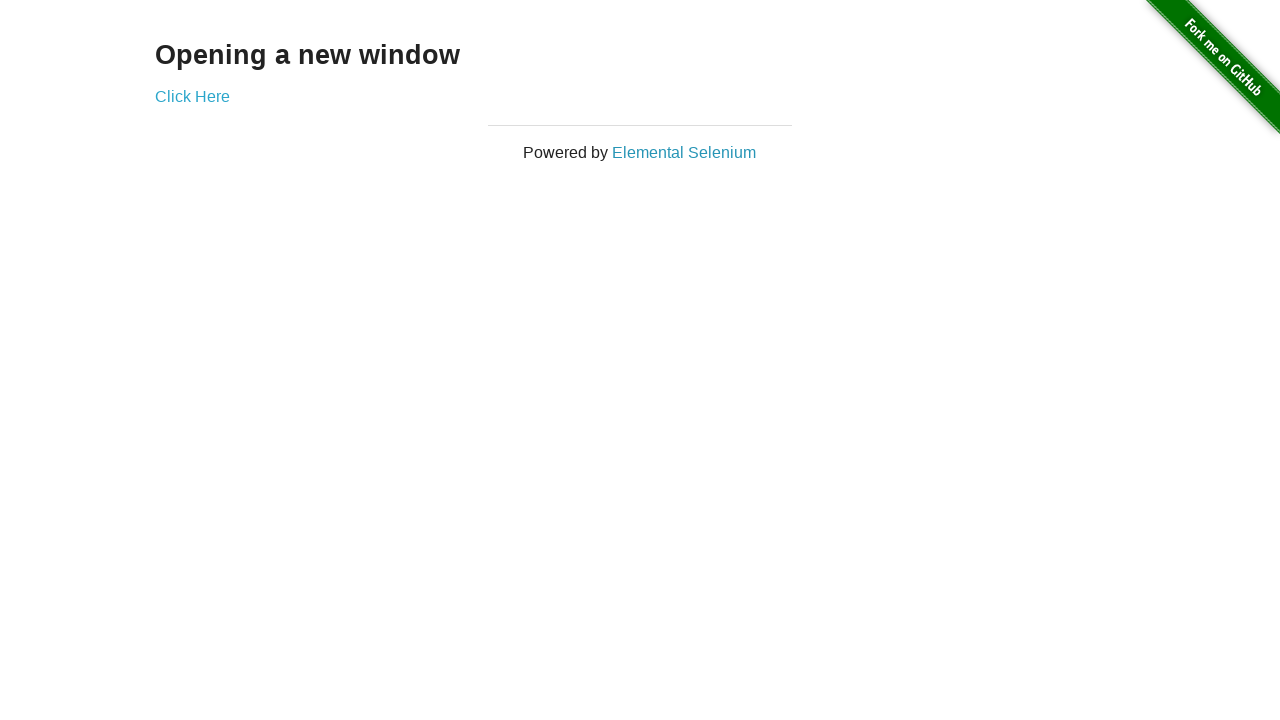

New window loaded completely
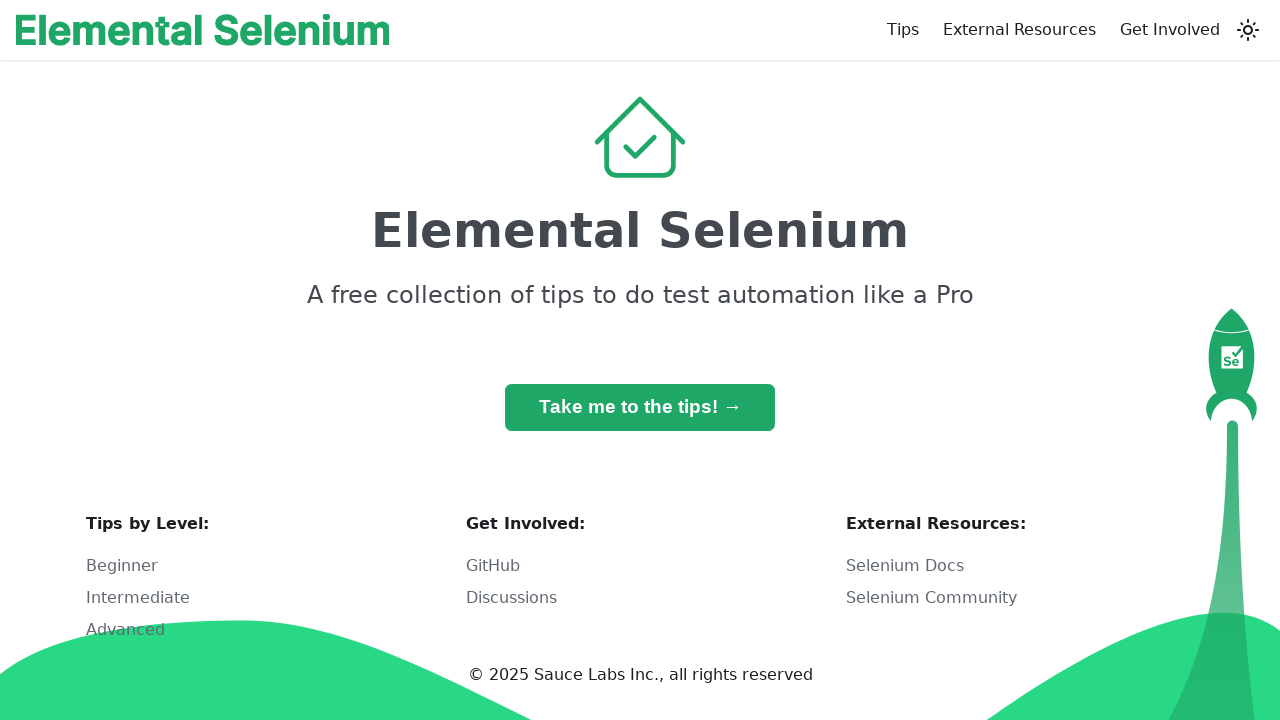

Retrieved h1 heading text from new window
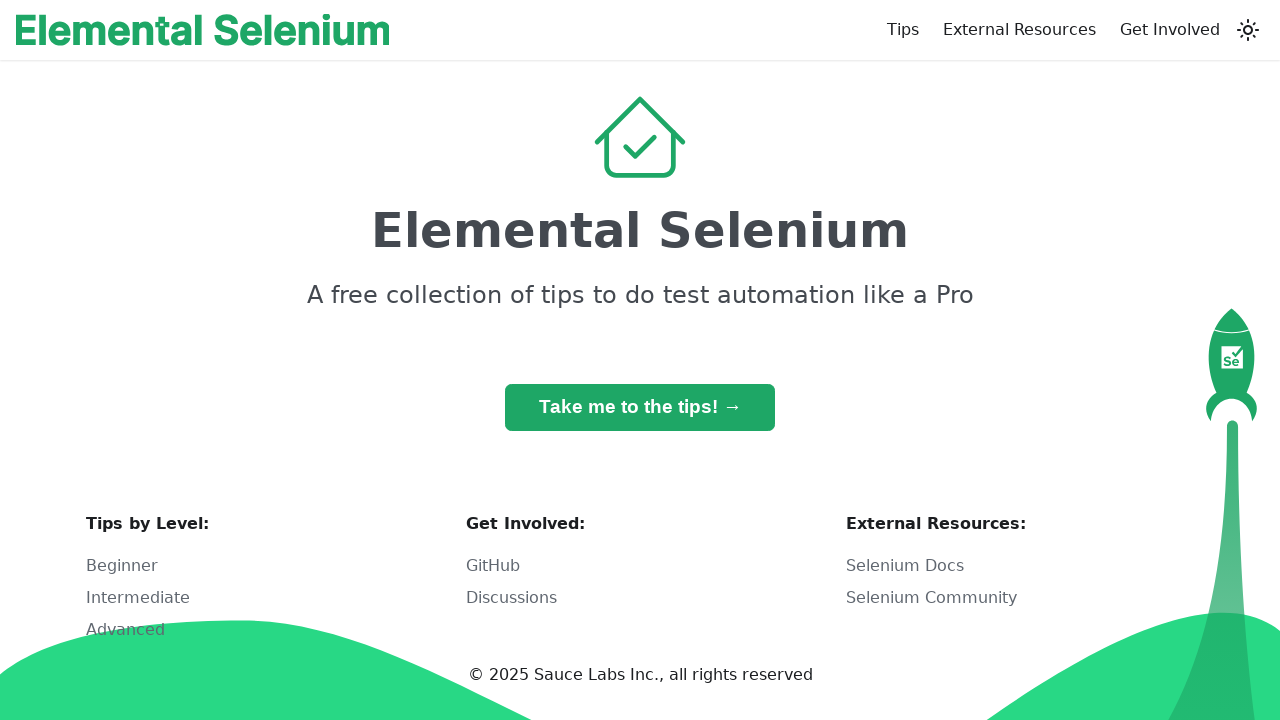

Verified h1 heading contains 'Elemental Selenium'
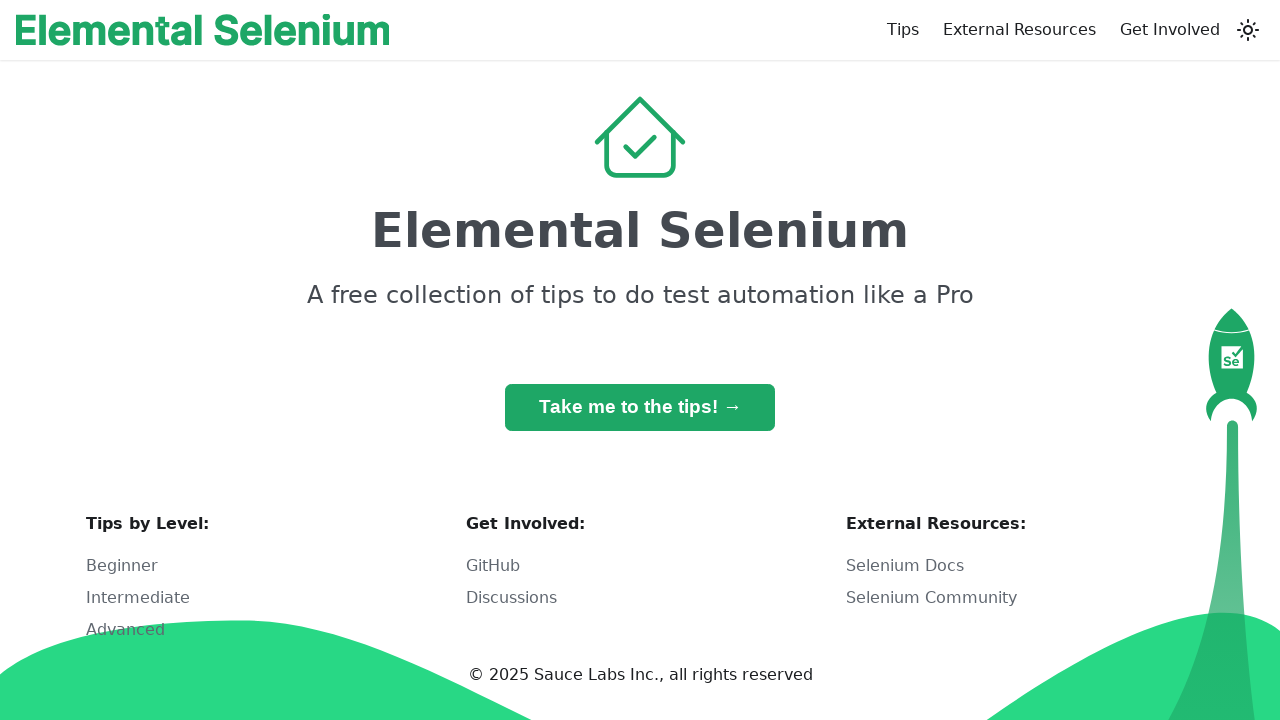

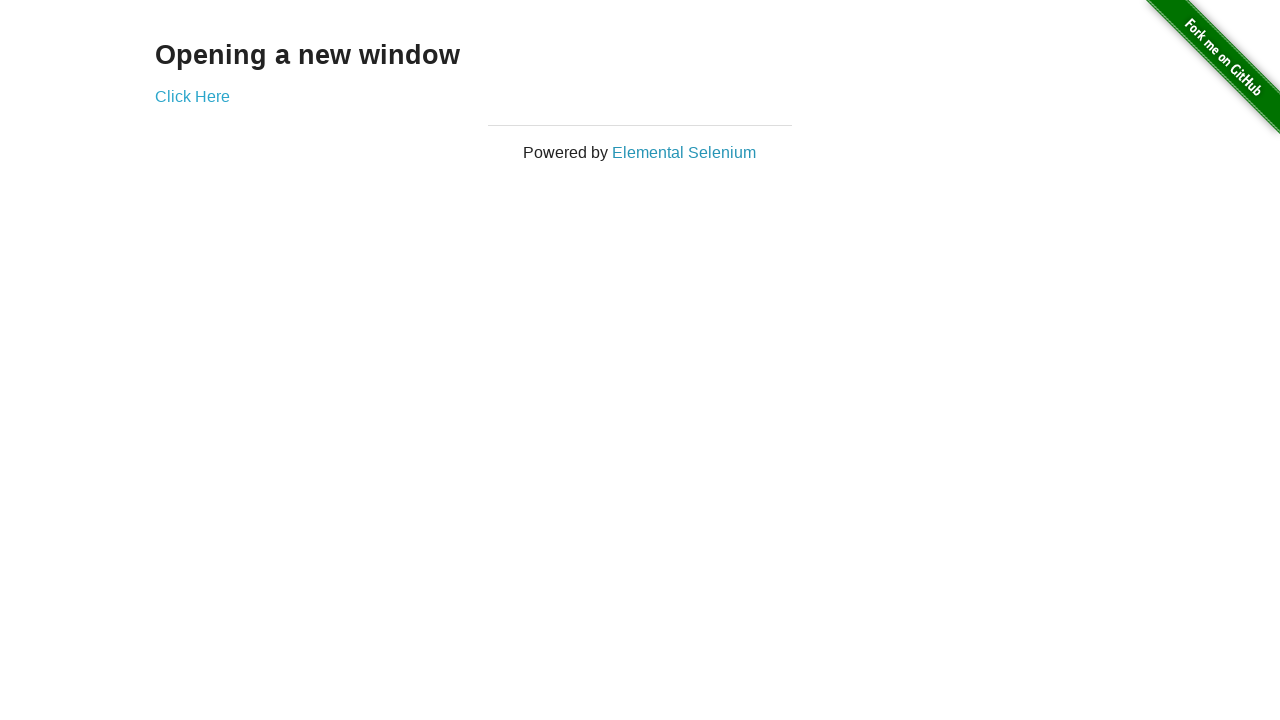